Navigates to a mortgage calculator website and scrolls down the page by 450 pixels to view the loan section

Starting URL: https://www.mortgagecalculator.org

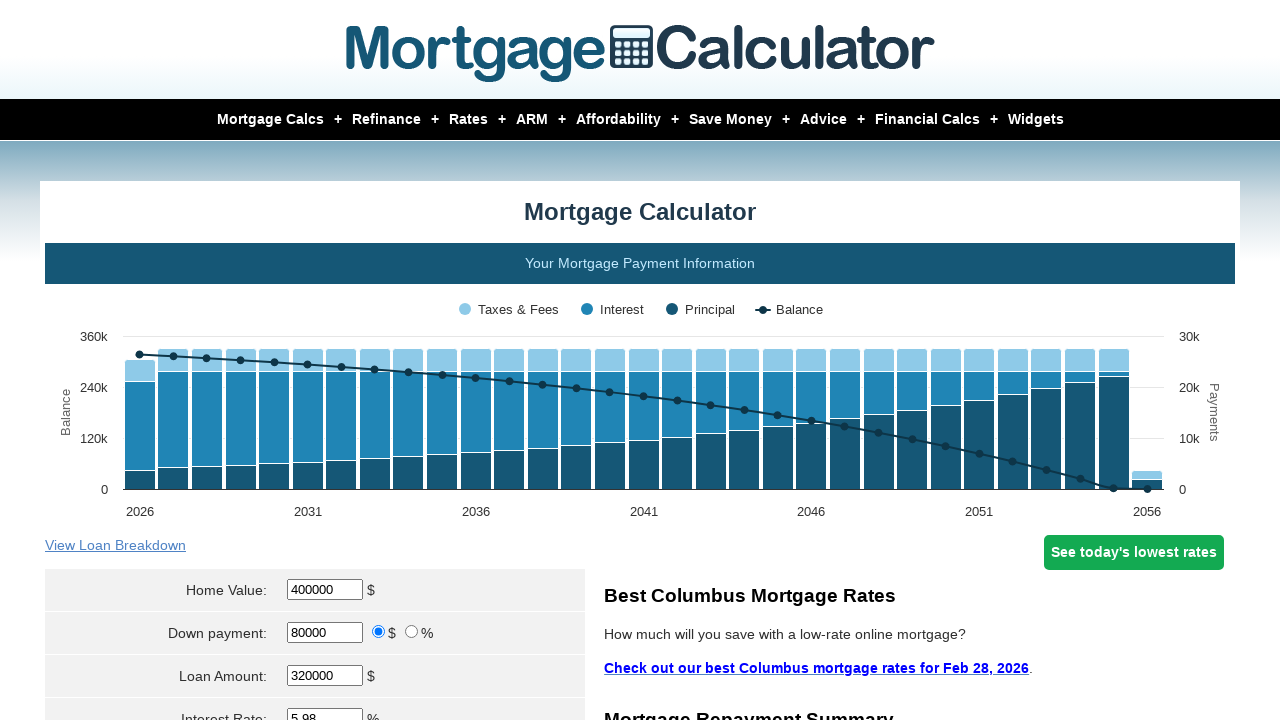

Navigated to mortgage calculator website
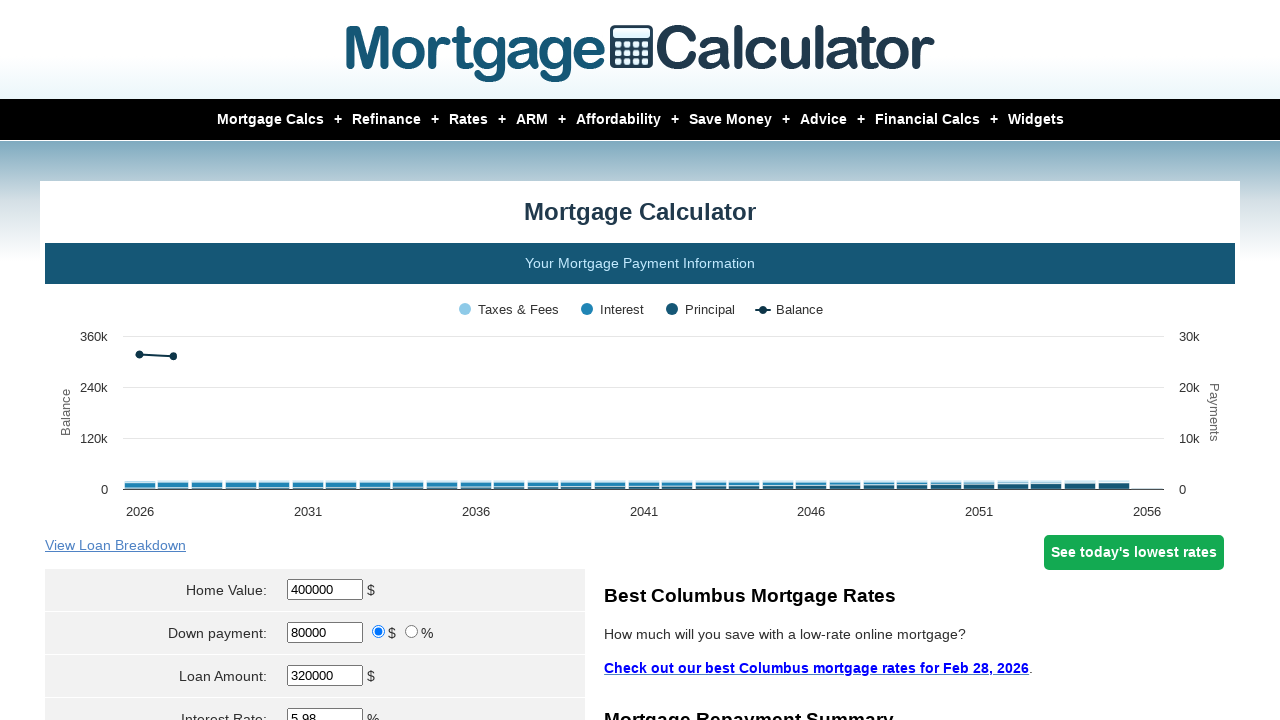

Scrolled down 450 pixels to view the loan section
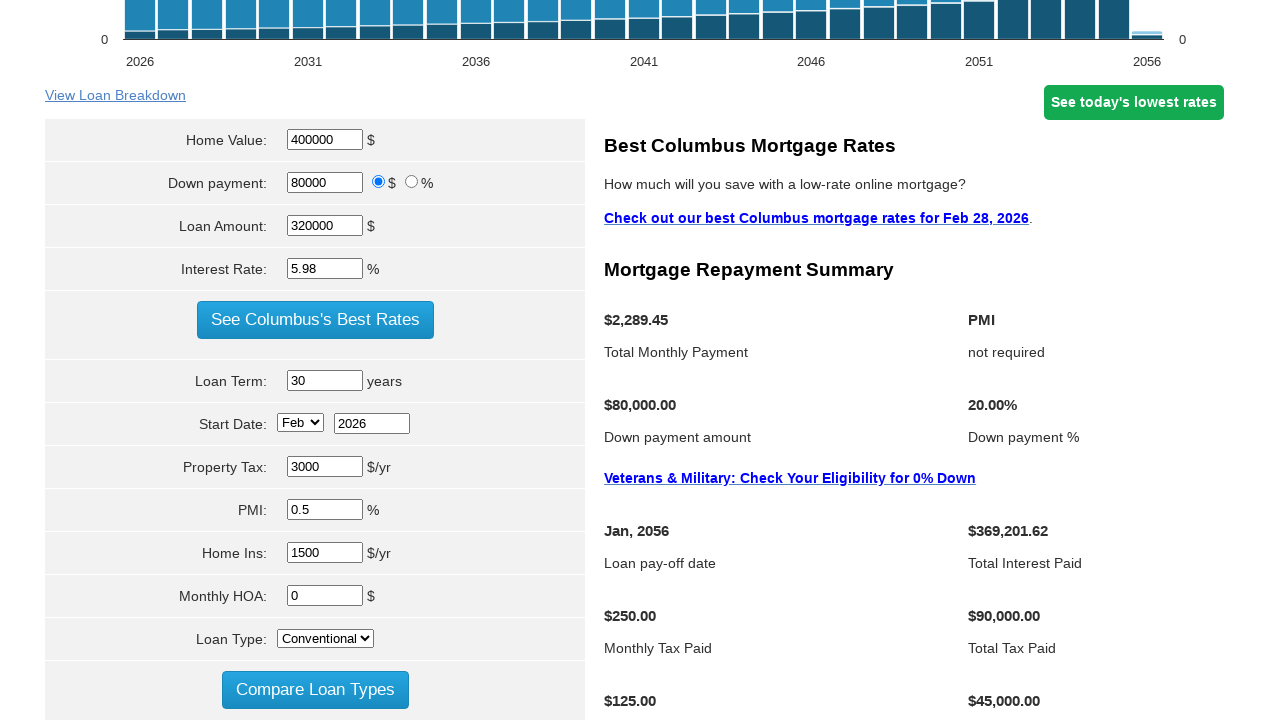

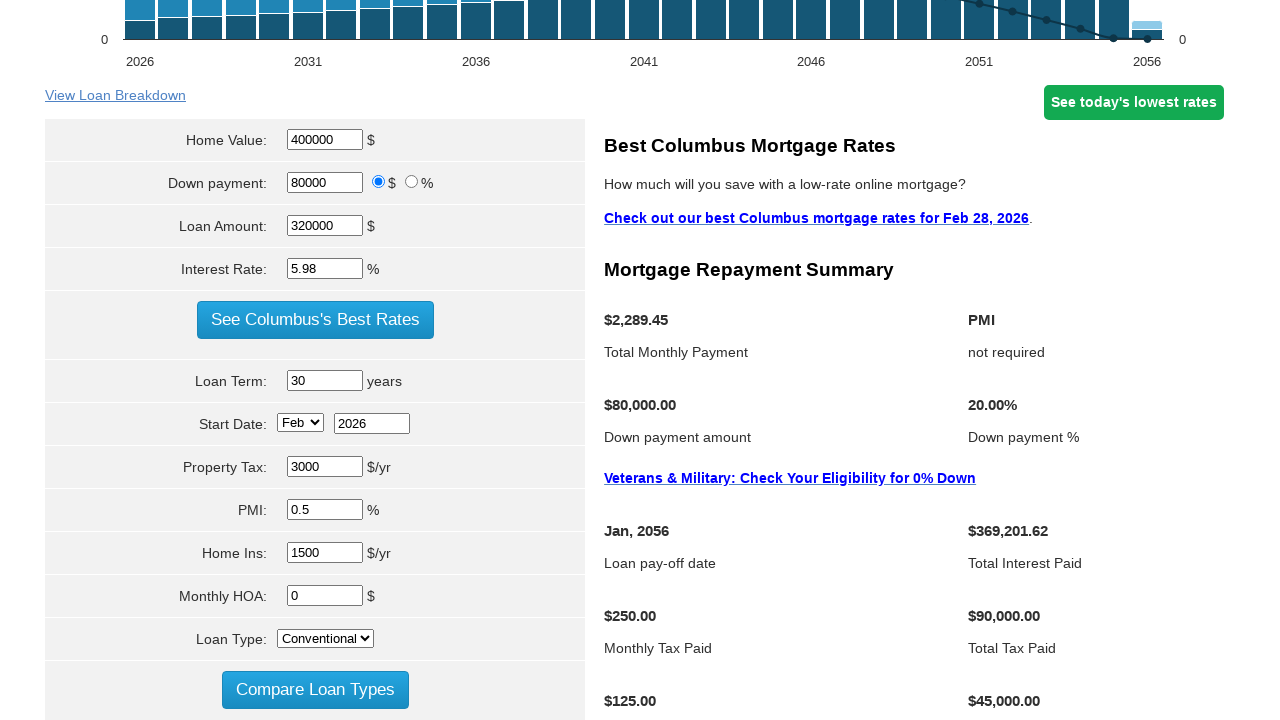